Tests form filling functionality on DemoQA text box page by entering user name, email, and address information, then submitting the form.

Starting URL: https://demoqa.com/text-box

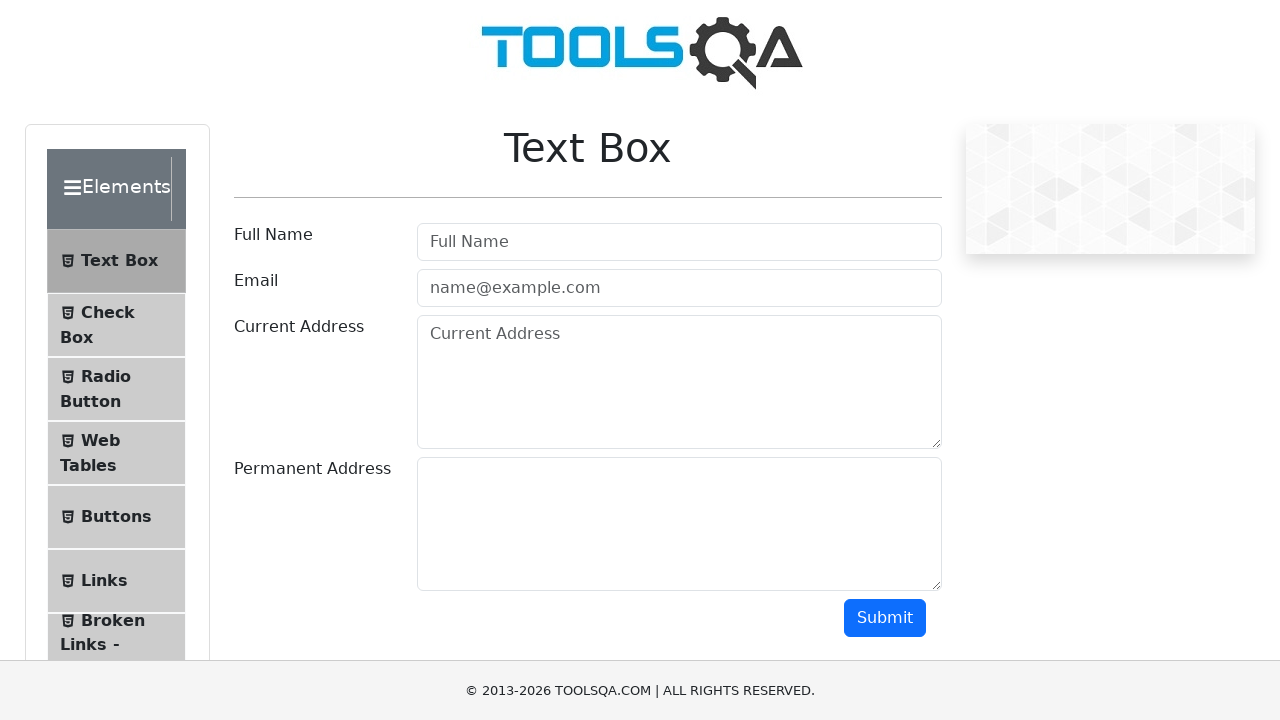

Filled user name field with 'Mandeep' on #userName
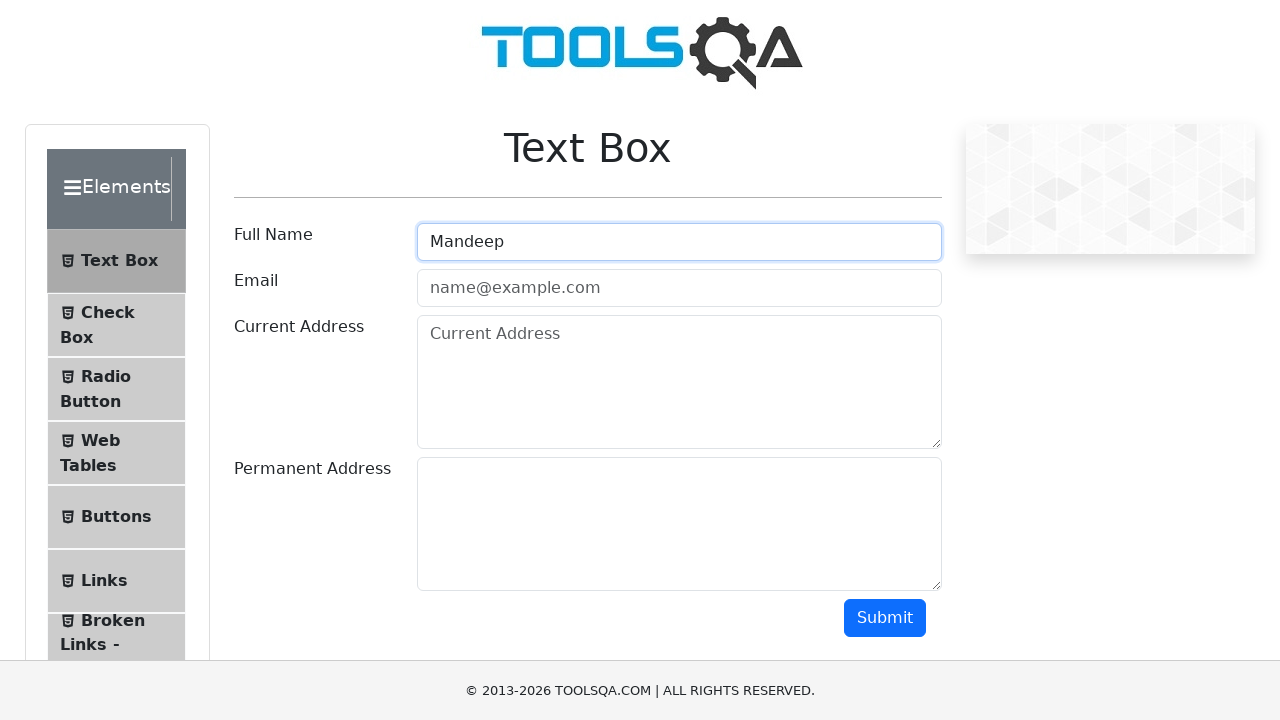

Filled user email field with 'msidhu583@gmail.com' on #userEmail
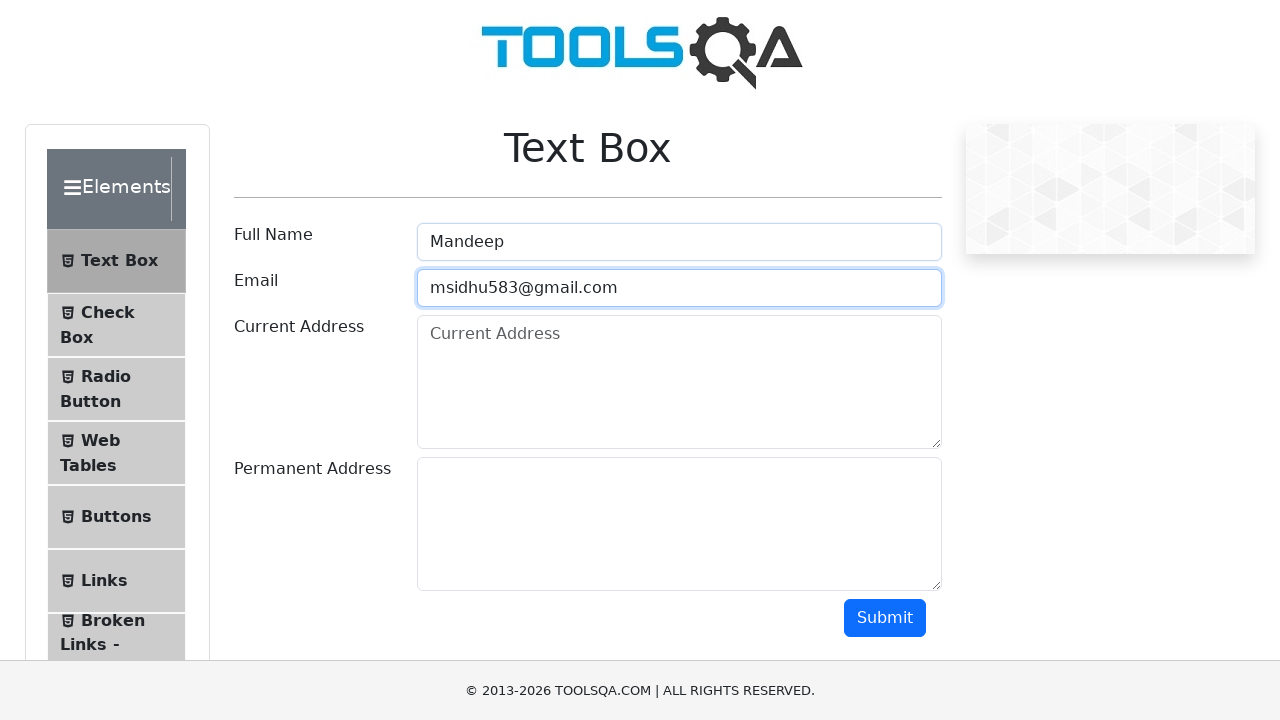

Filled current address field with '116 Dorcot ave' on #currentAddress
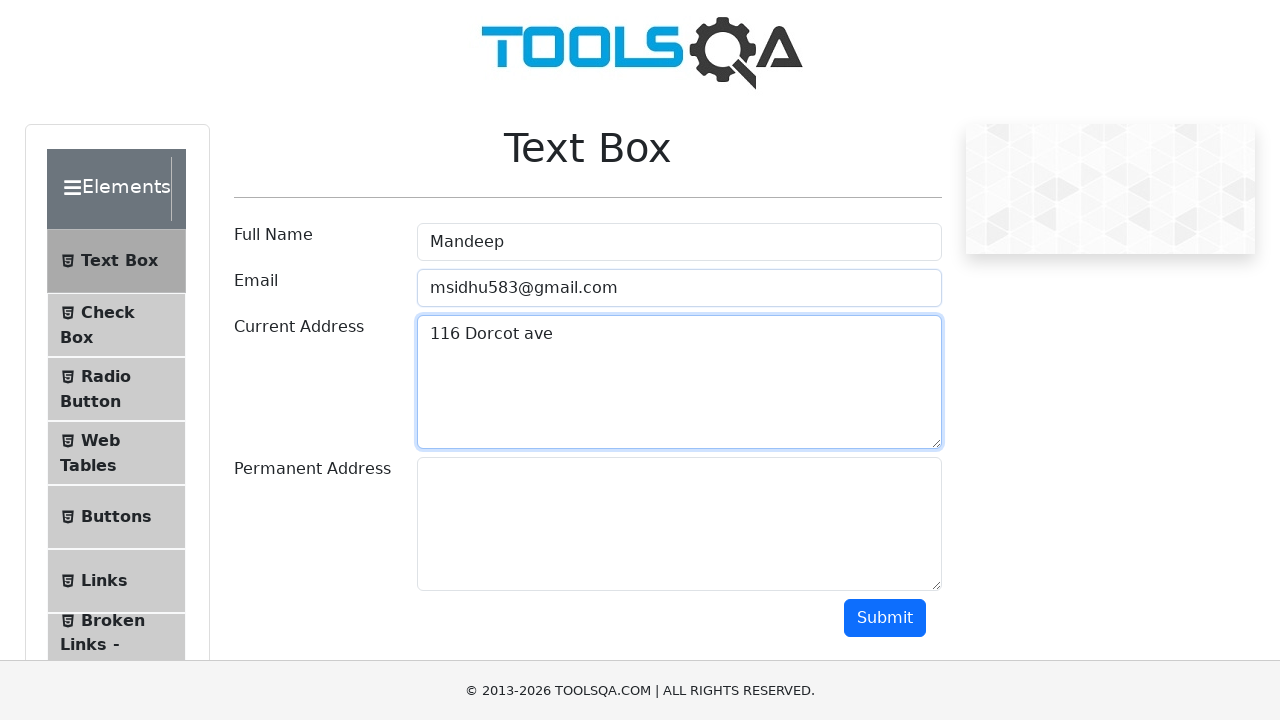

Filled permanent address field with '116 Dorcot ave' on #permanentAddress
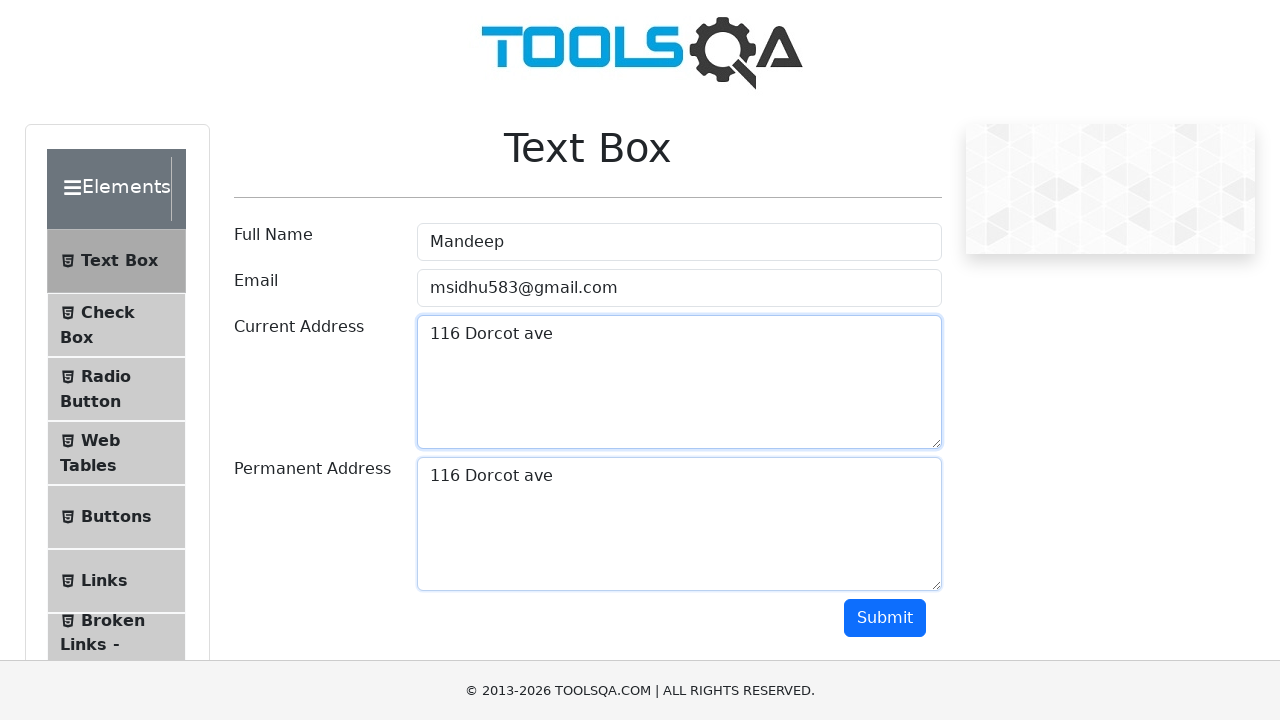

Clicked submit button to submit the form at (885, 618) on #submit
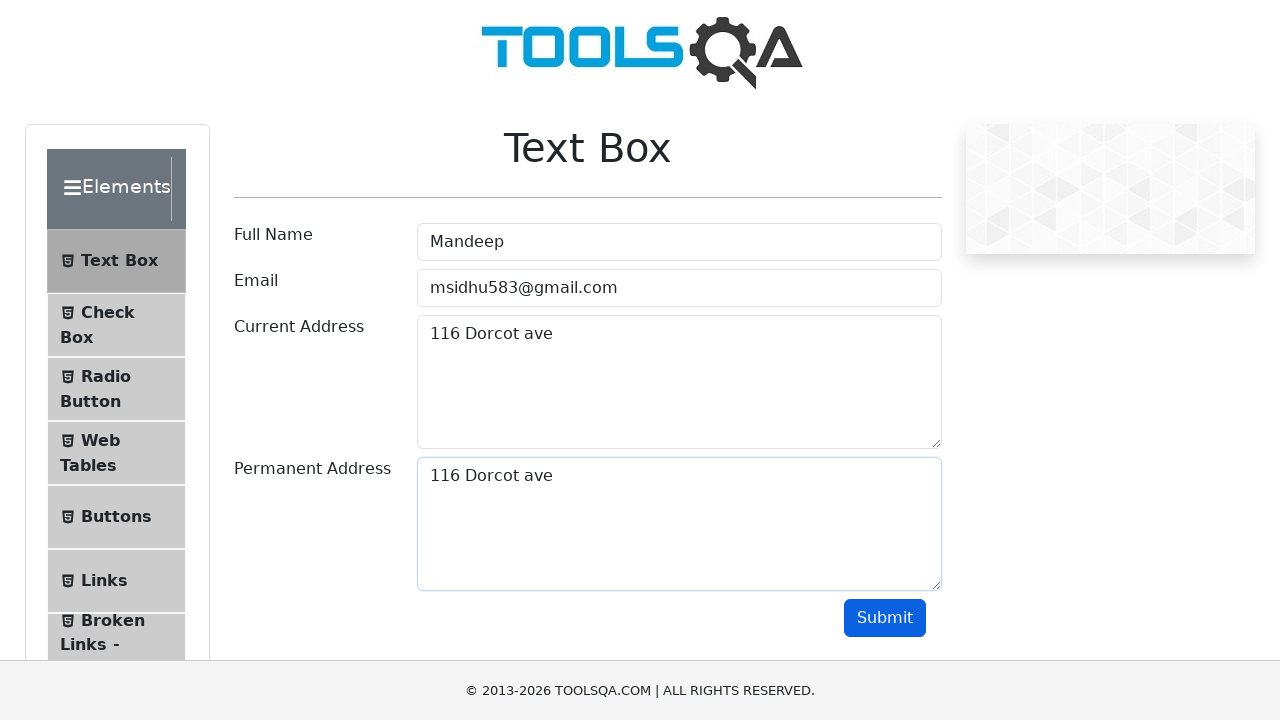

Form submission output appeared on the page
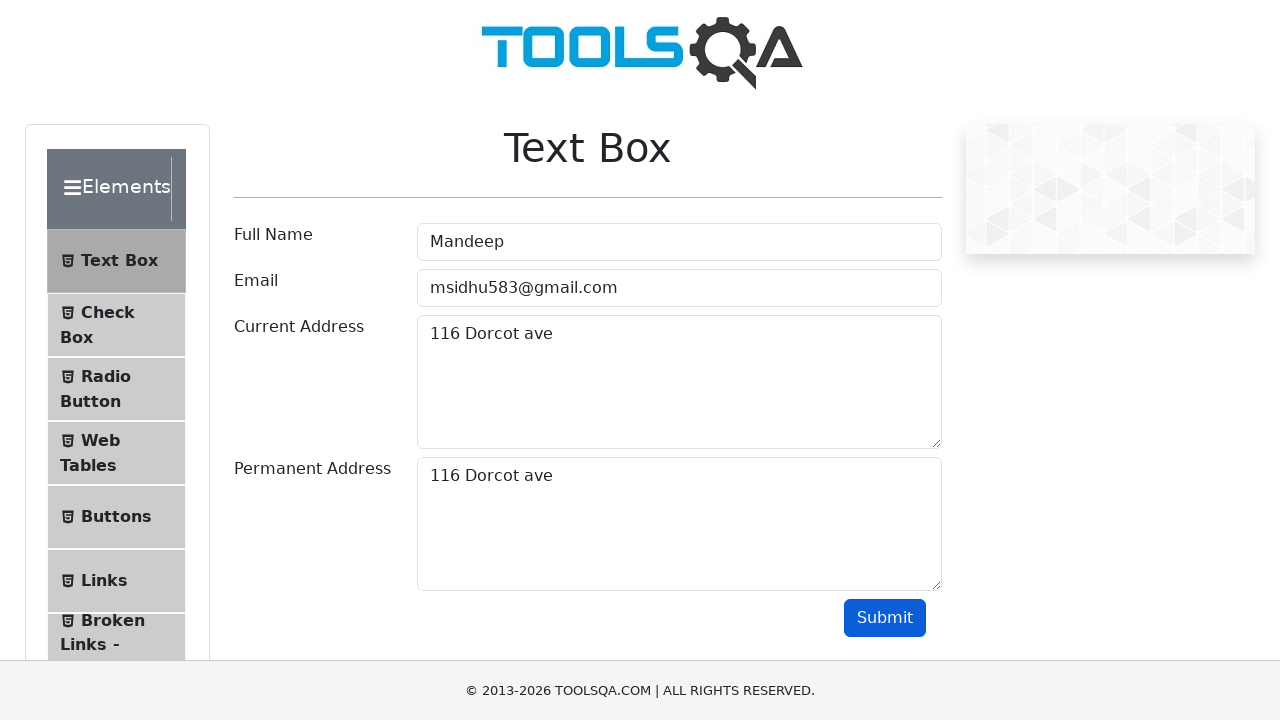

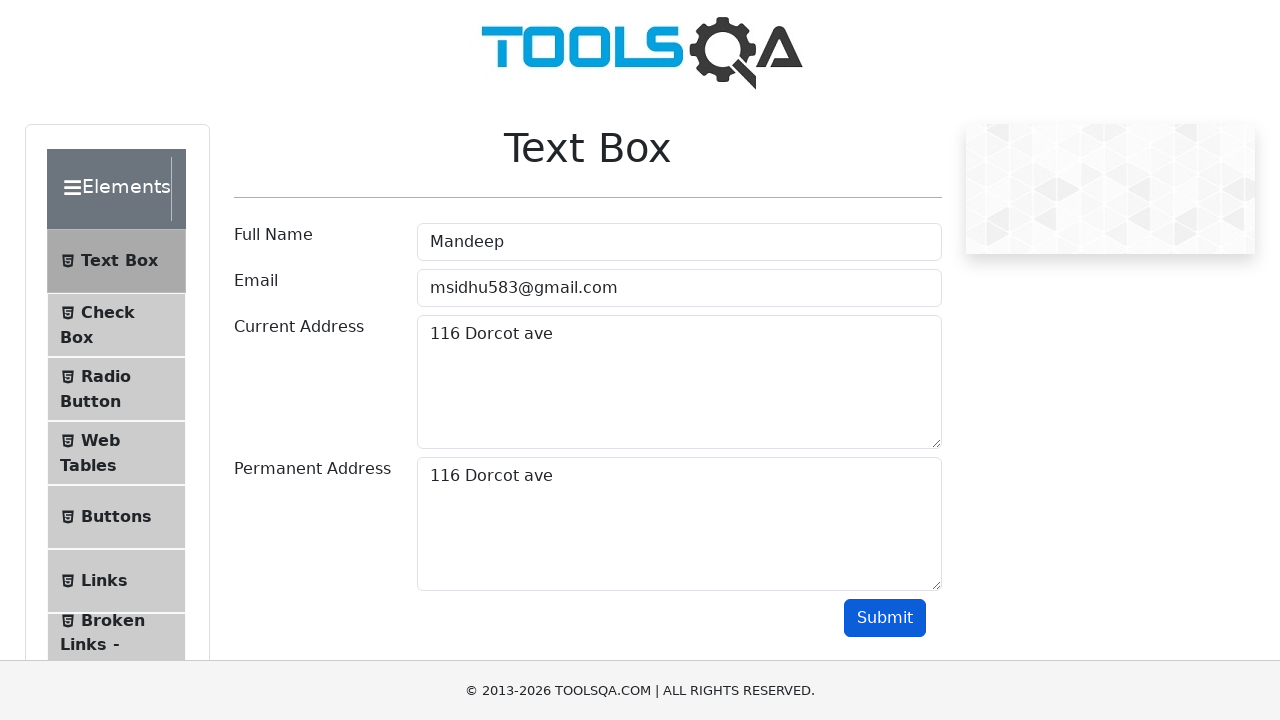